Selects Option 2 from dropdown using value attribute

Starting URL: https://the-internet.herokuapp.com/dropdown

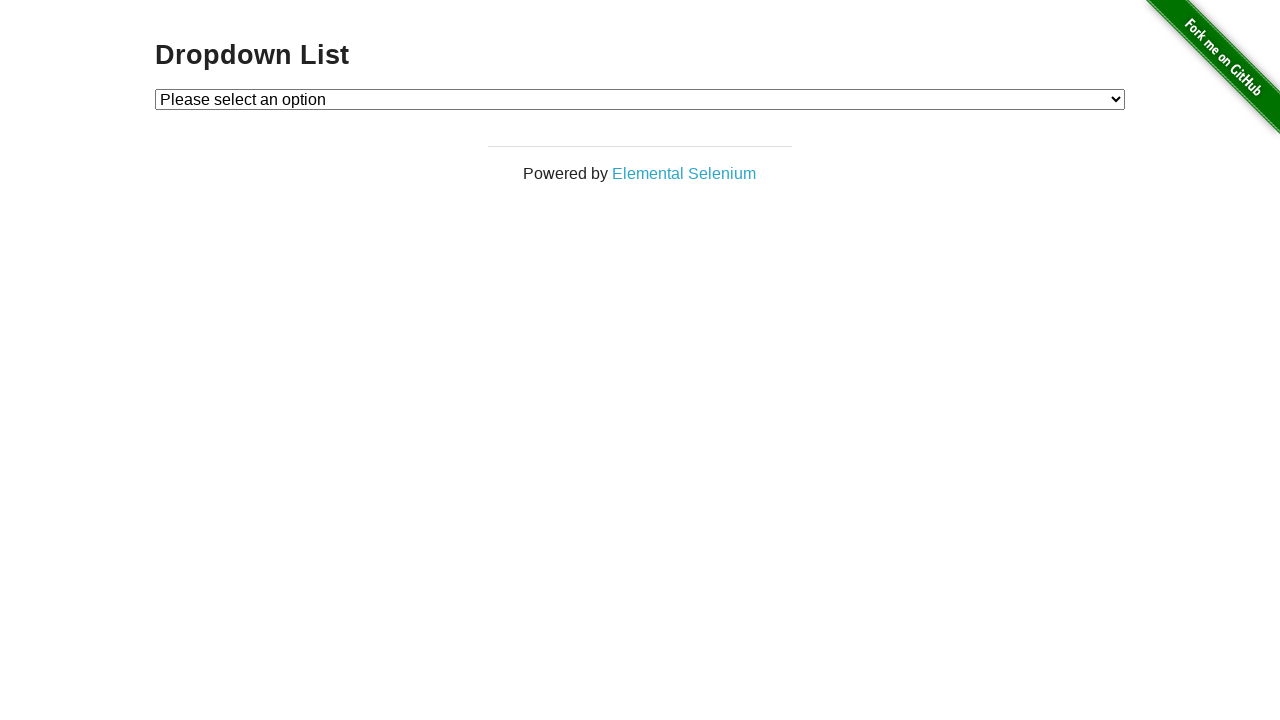

Located dropdown element with id 'dropdown'
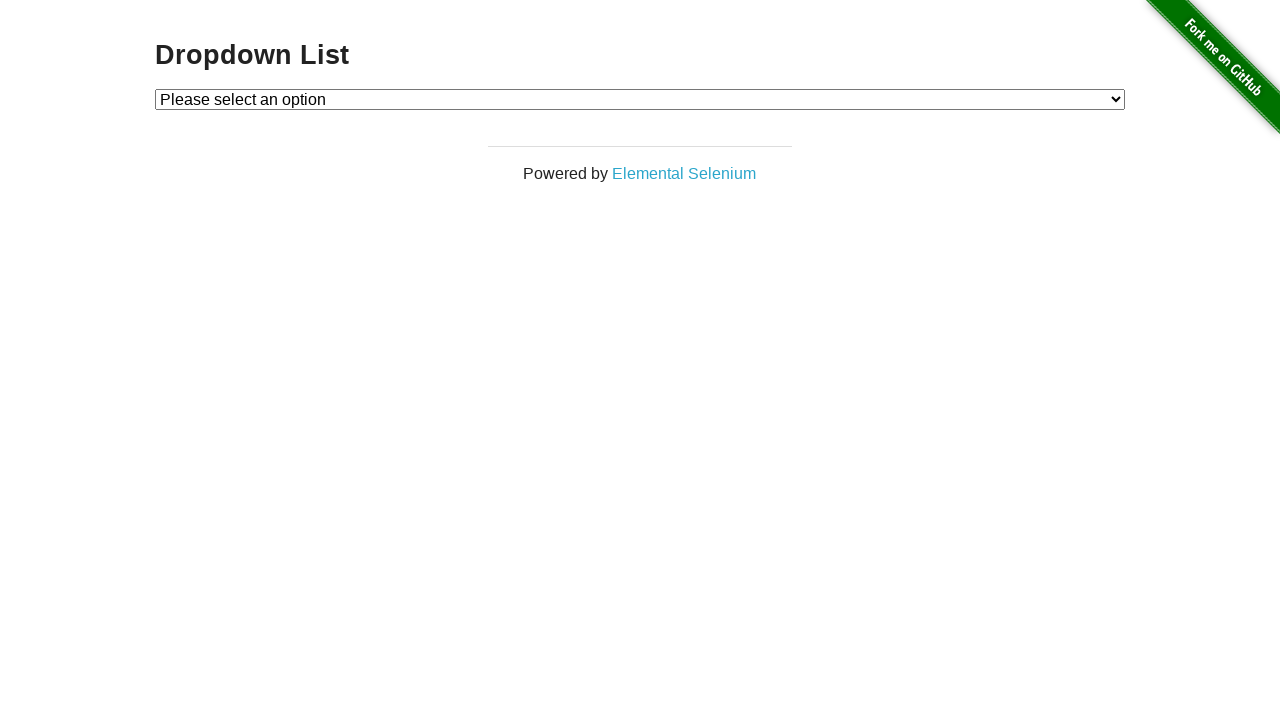

Selected Option 2 from dropdown using value attribute on #dropdown
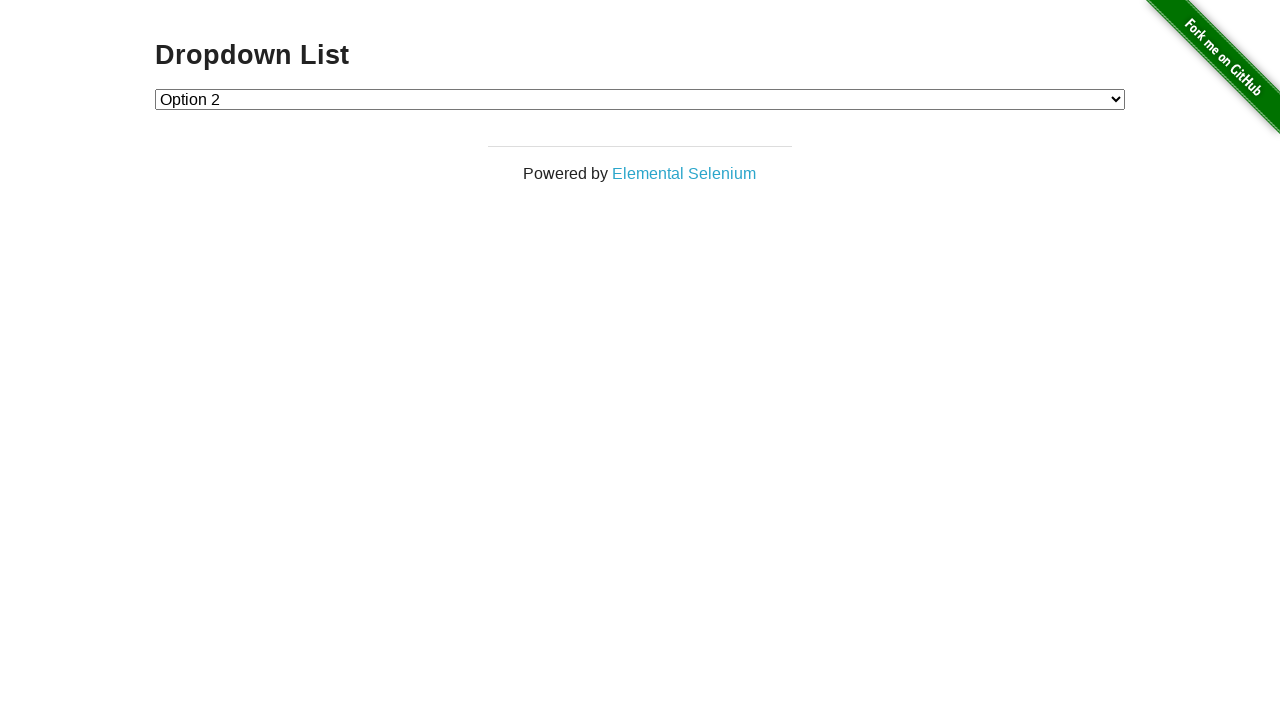

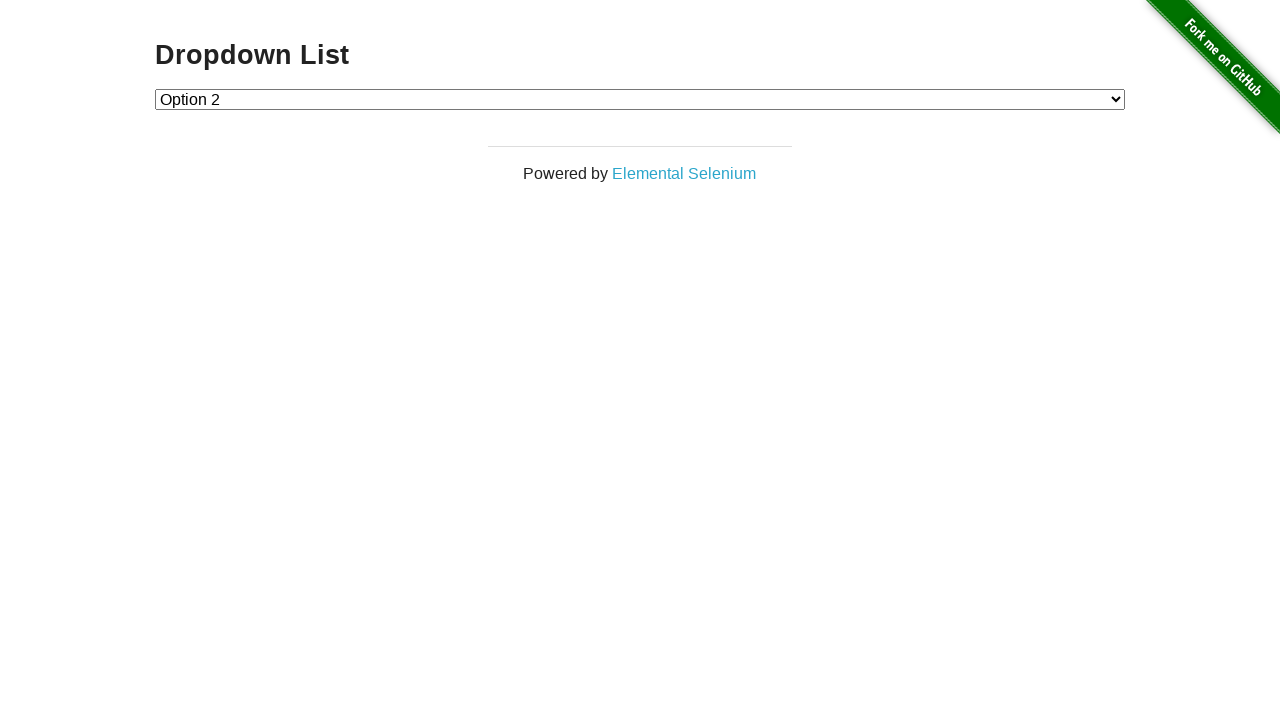